Tests getting cookies from CSDN website

Starting URL: https://www.csdn.net/

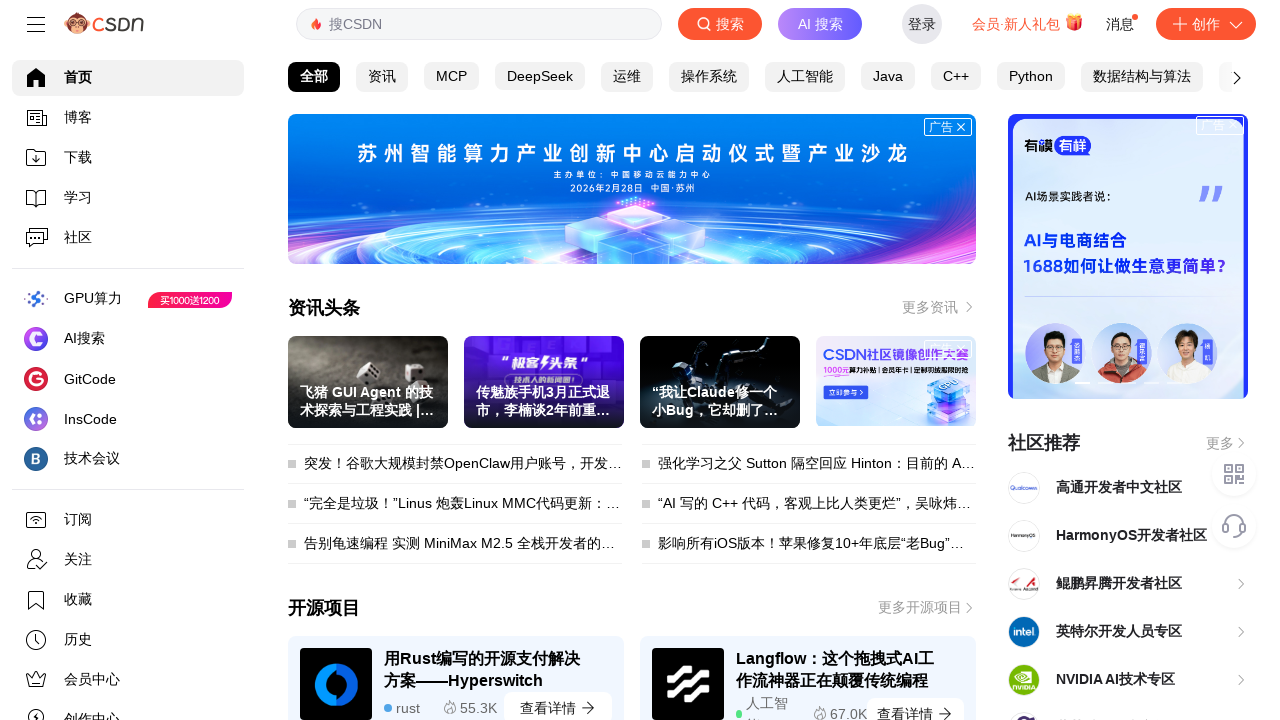

Retrieved cookies from CSDN website context
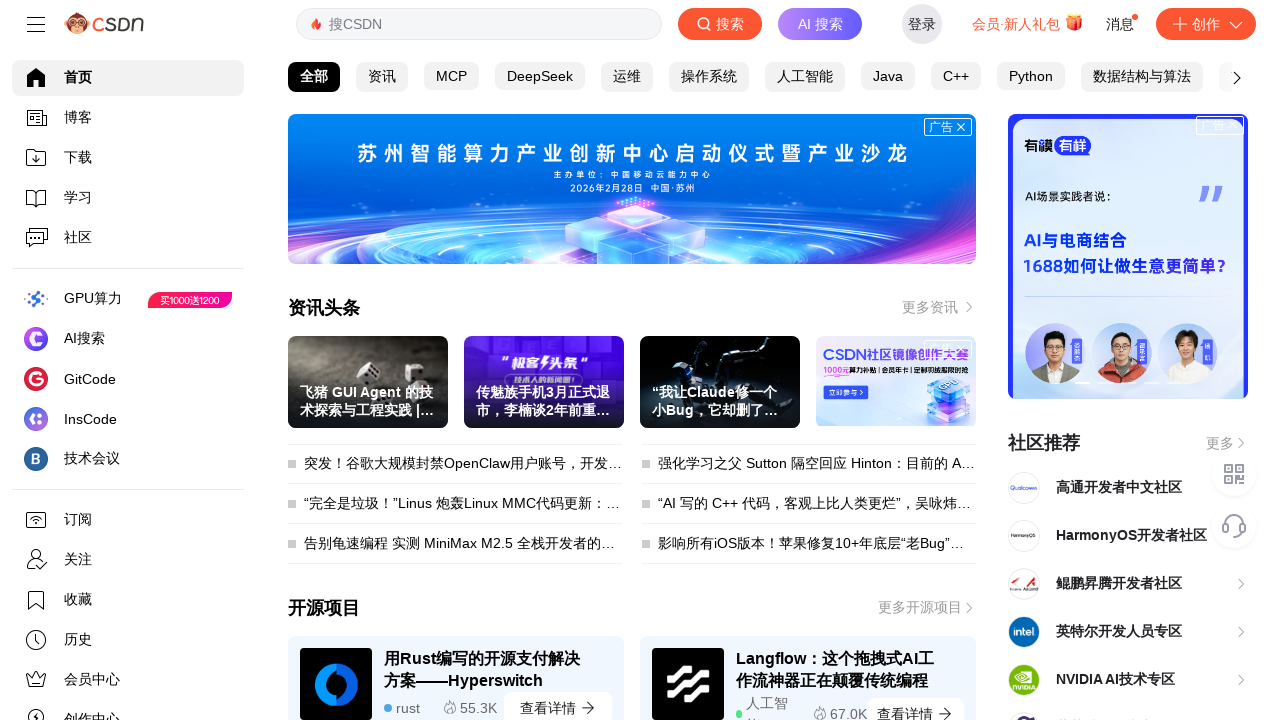

Printed cookies to console
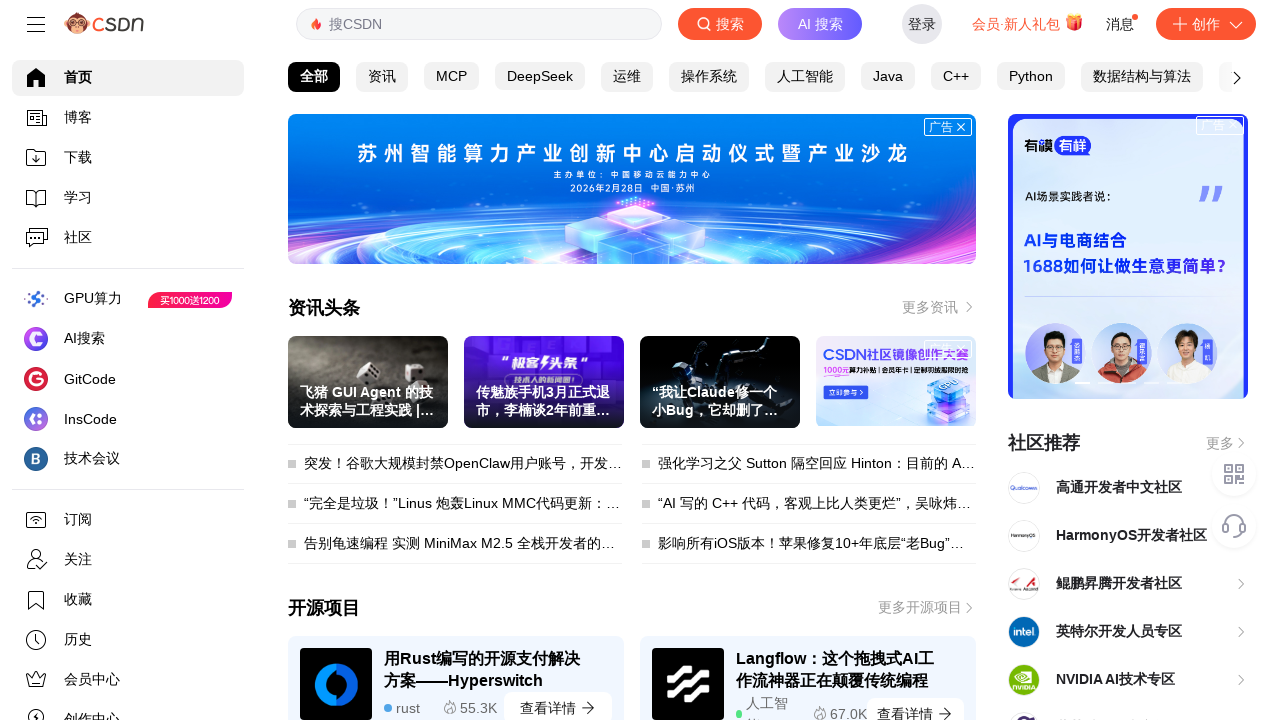

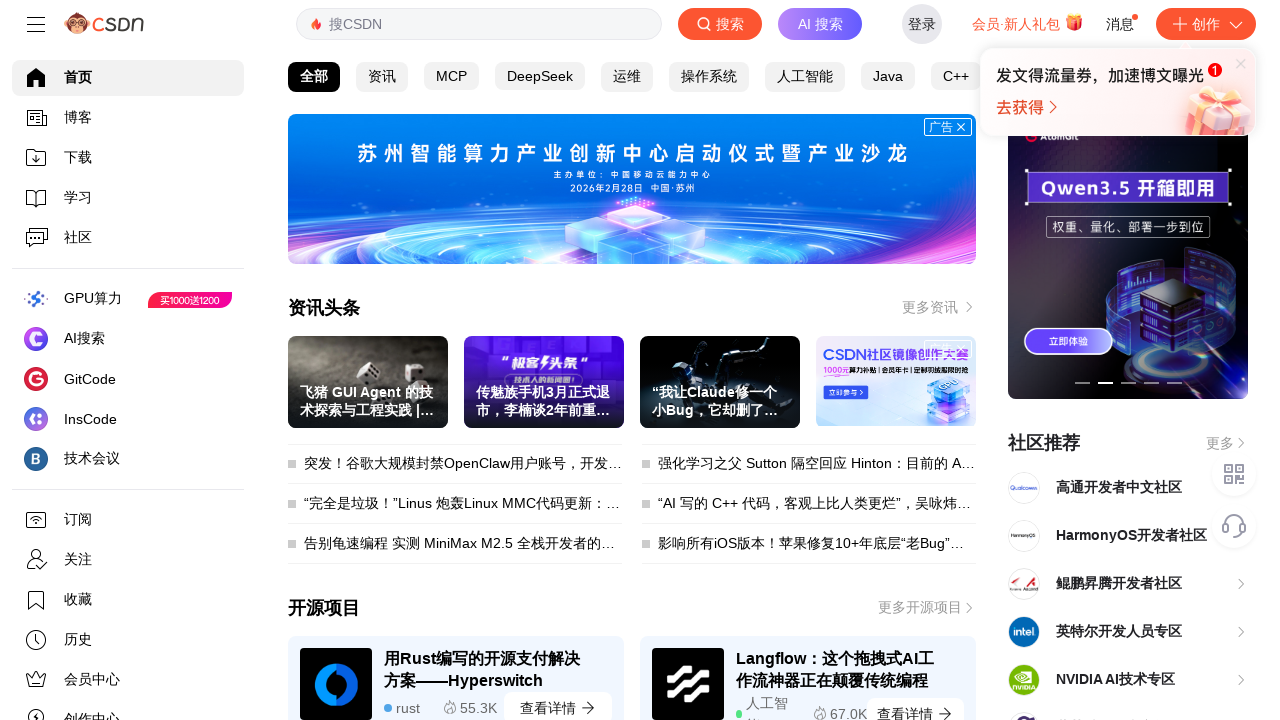